Tests clicking the Search Languages menu and navigating to search.html

Starting URL: http://www.99-bottles-of-beer.net/

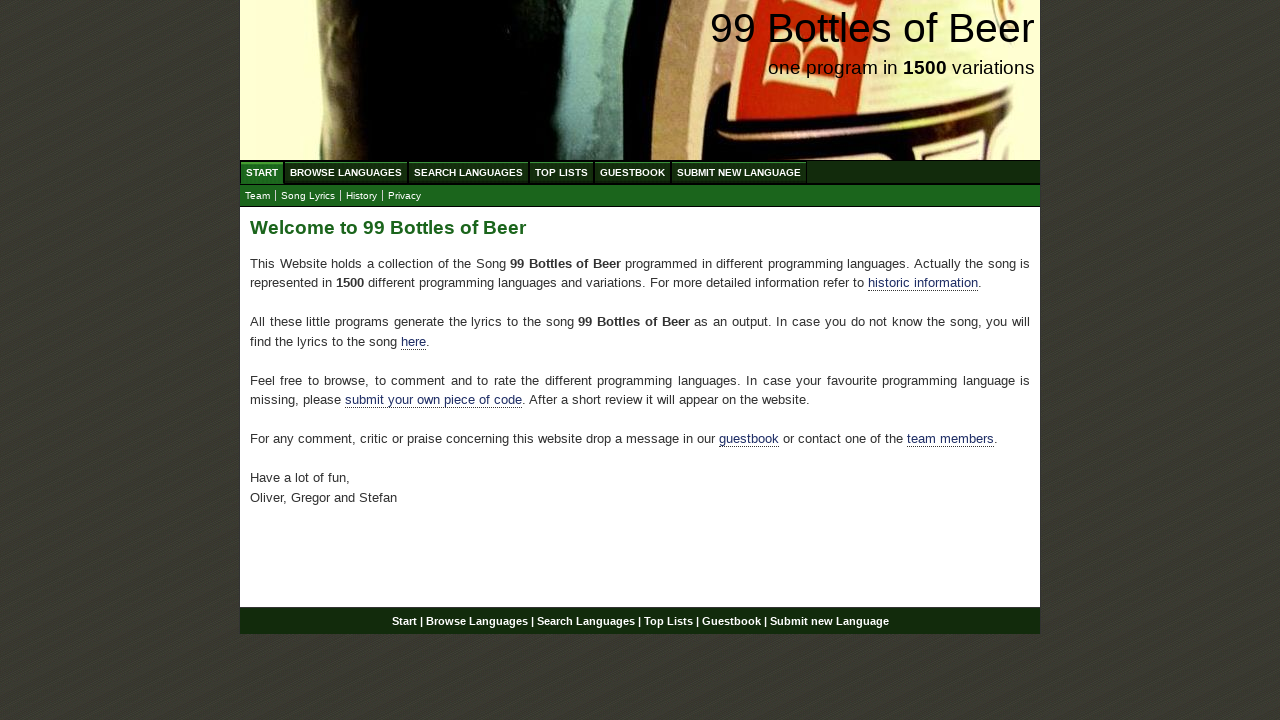

Clicked on Search Languages menu at (468, 172) on text=Search Languages
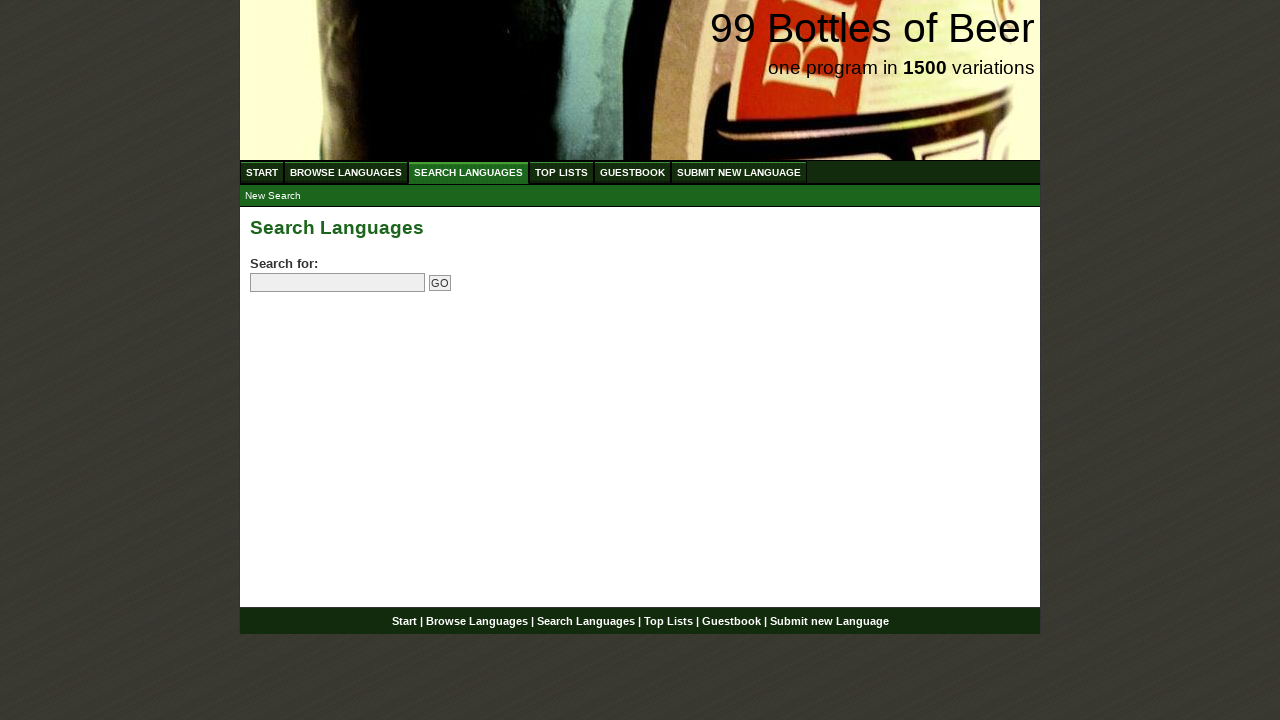

Navigated to search.html page
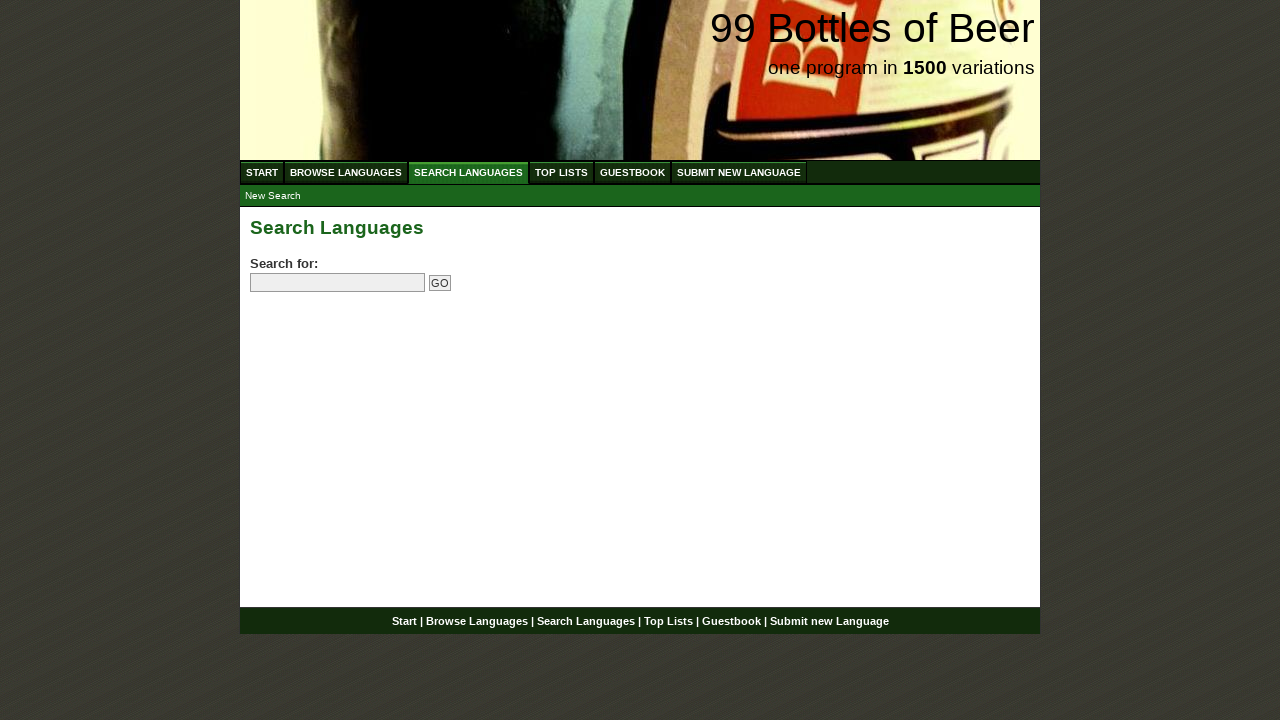

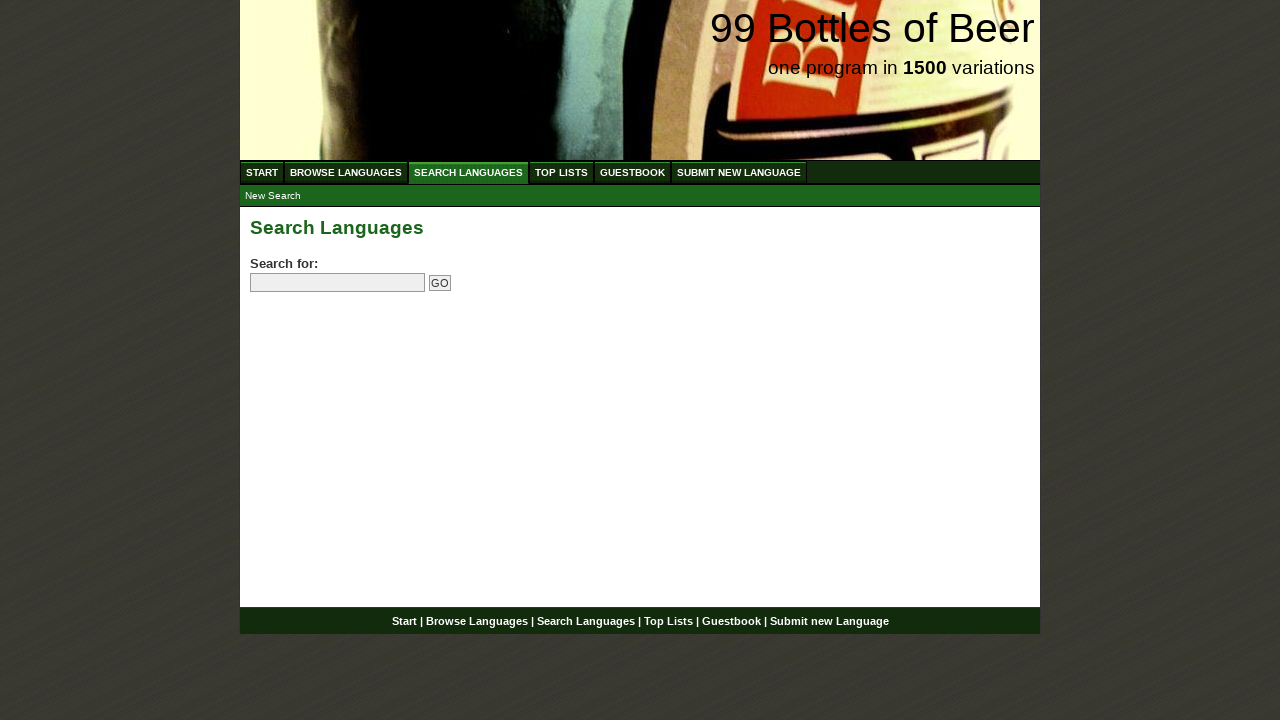